Opens the PaperHelp homepage and verifies the page loads successfully by checking the title is present

Starting URL: https://www.paperhelp.org/

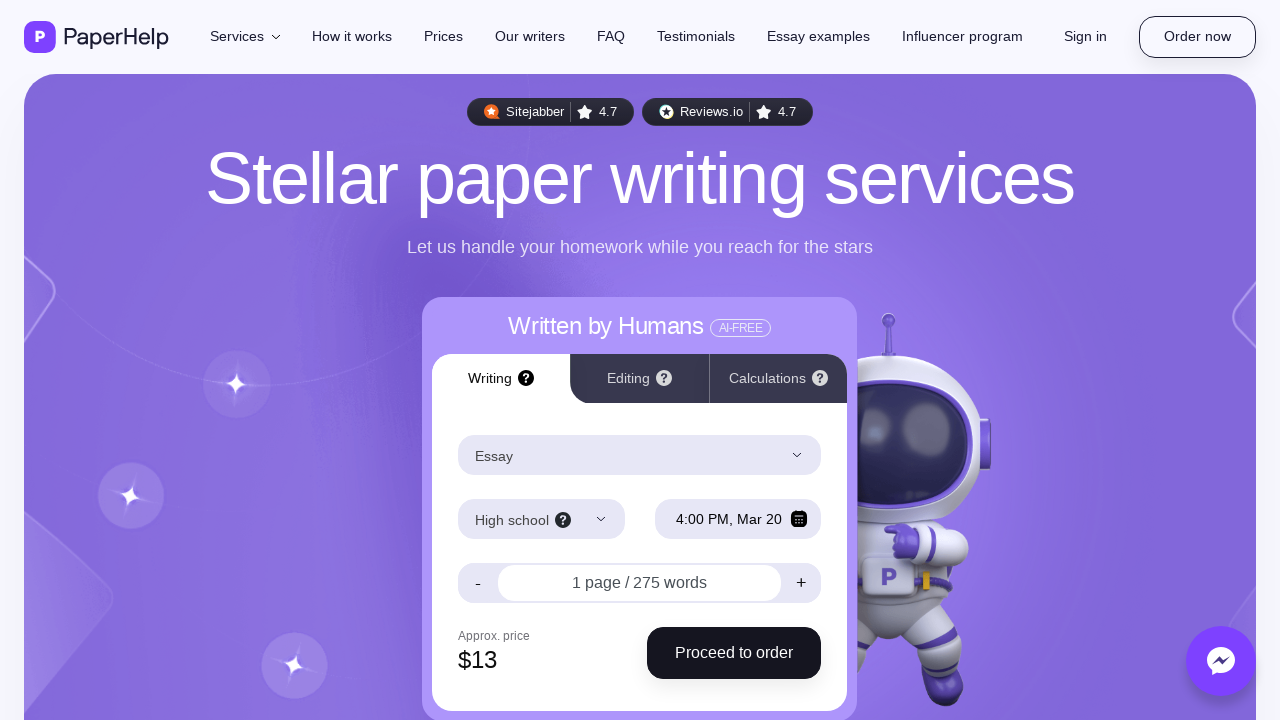

Waited for page to reach domcontentloaded state
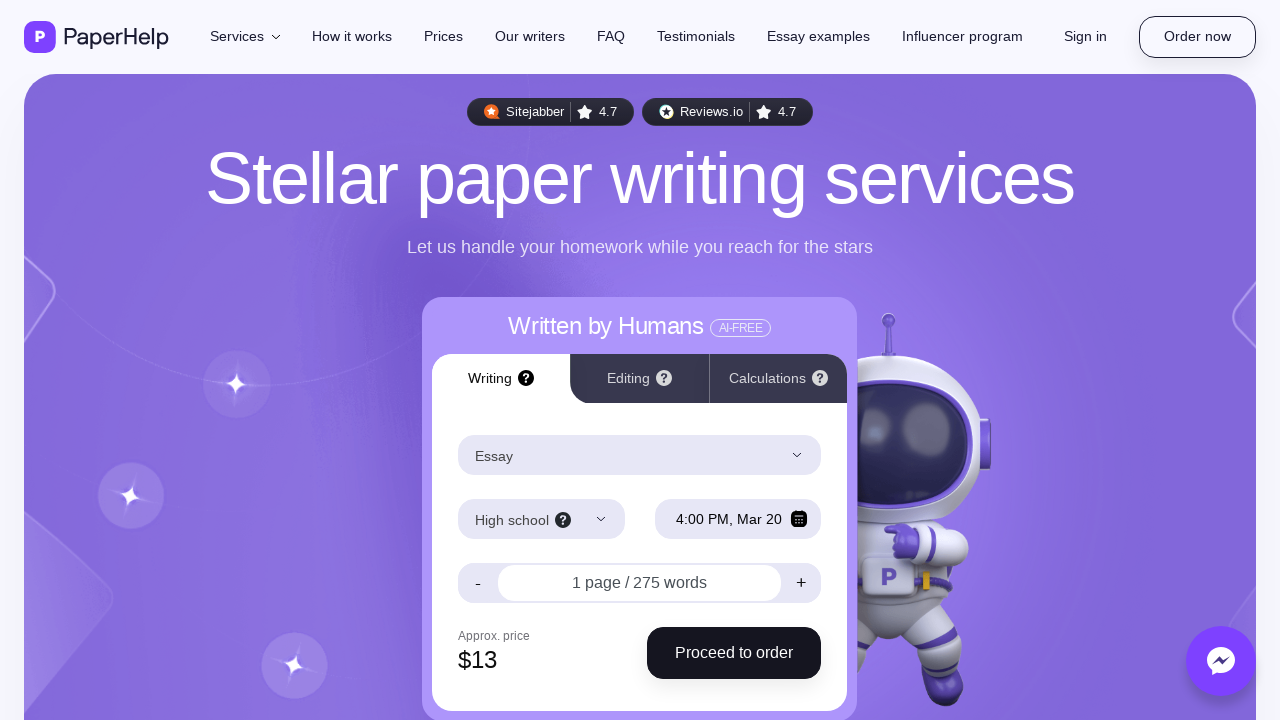

Verified page title is present
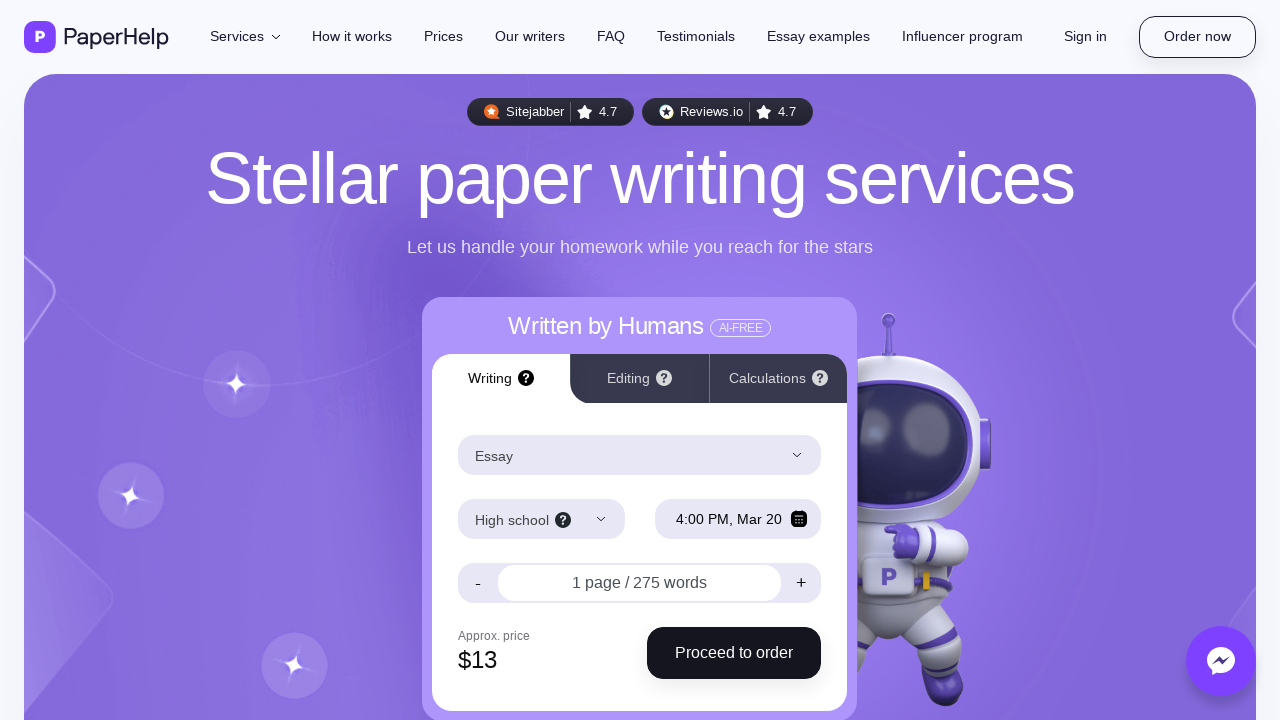

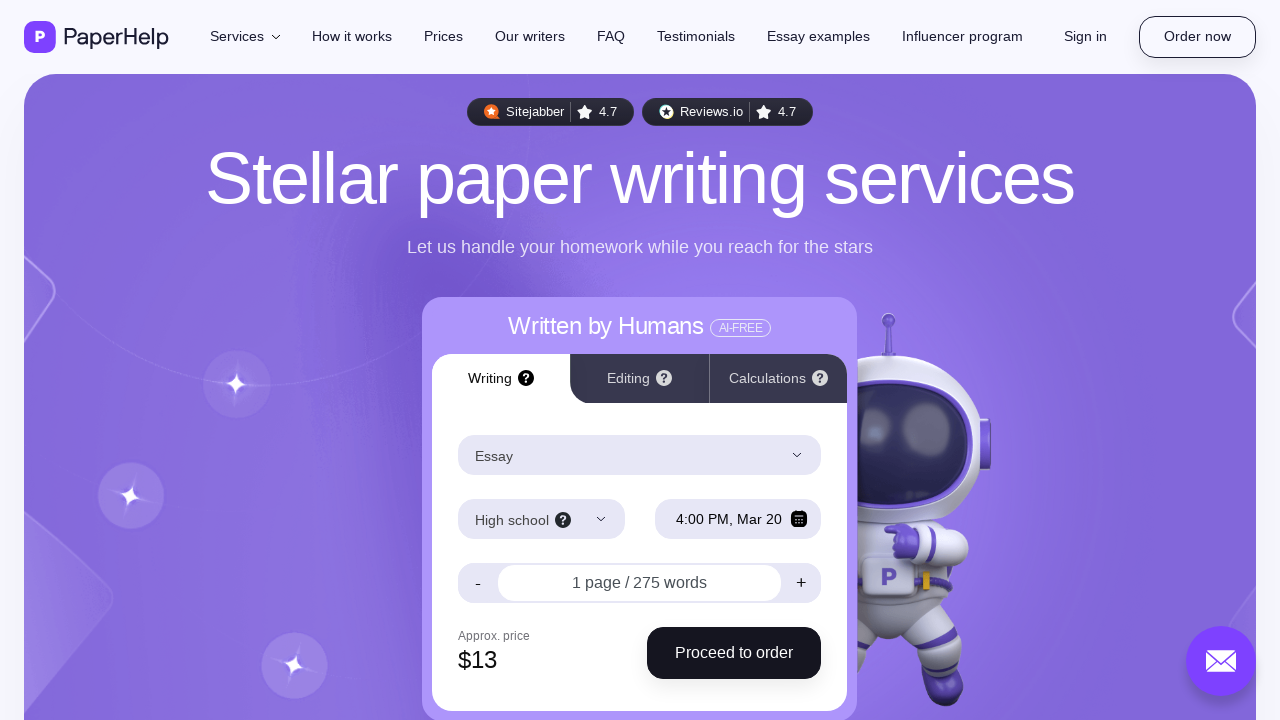